Tests a form submission by filling in first name, last name, and email address fields, then submitting the form by pressing Enter on the button.

Starting URL: https://secure-retreat-92358.herokuapp.com/

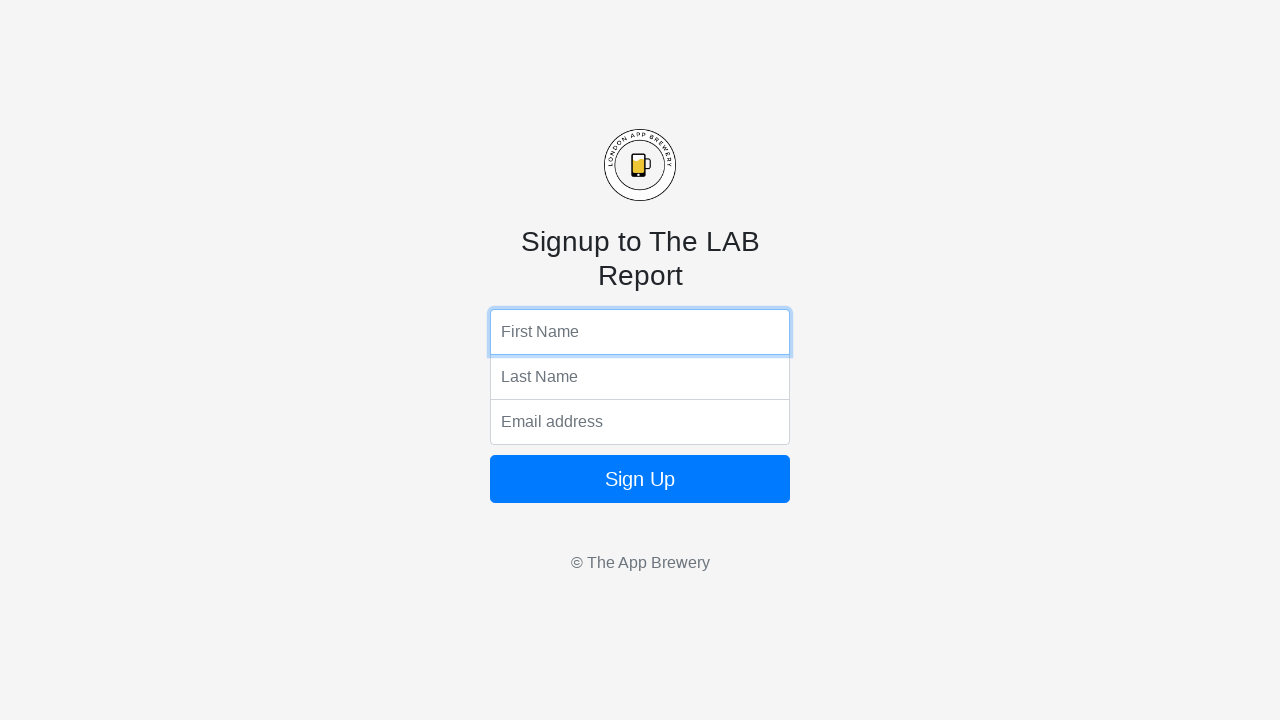

Filled first name field with 'Marcus' on form input:nth-of-type(1)
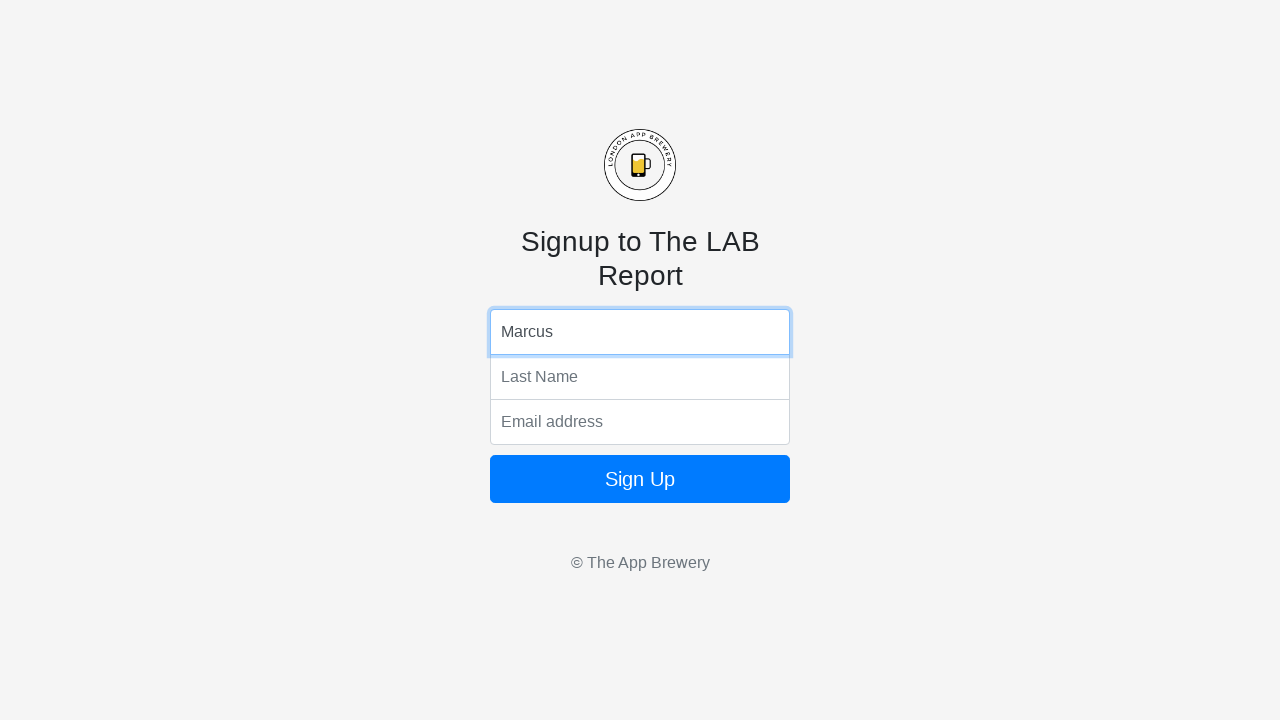

Filled last name field with 'Chen' on form input:nth-of-type(2)
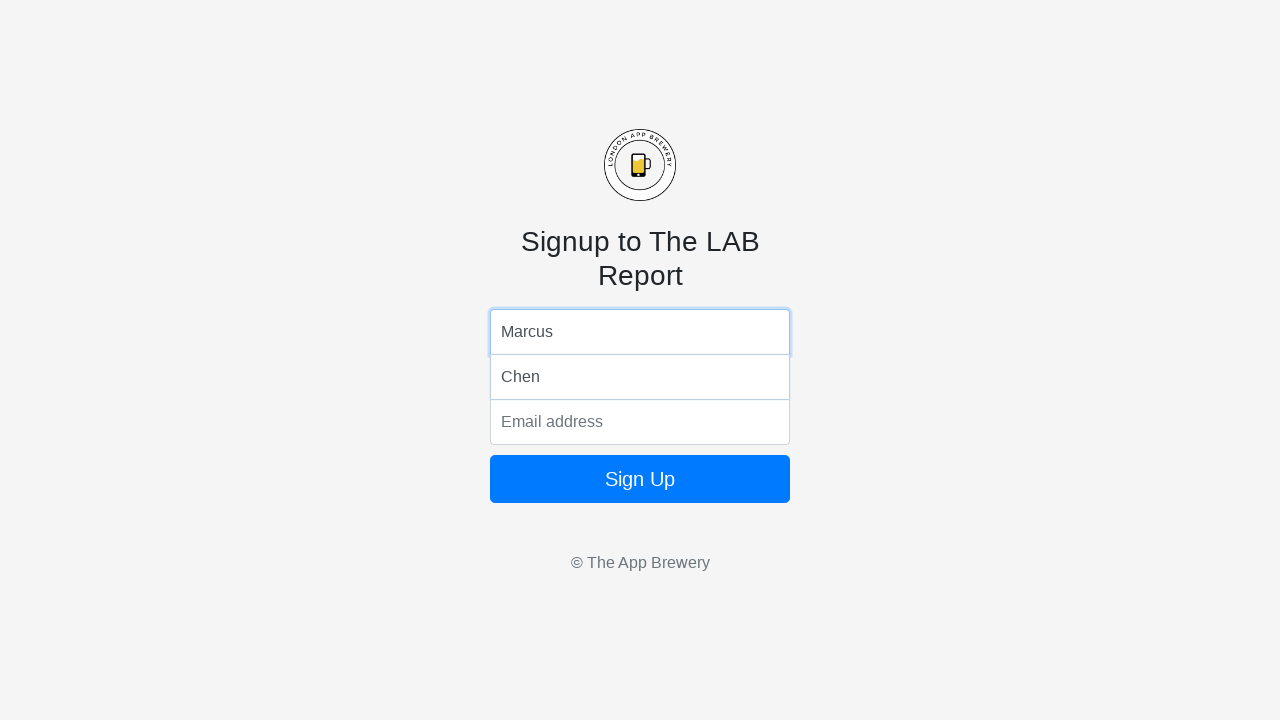

Filled email address field with 'marcus.chen@example.com' on form input:nth-of-type(3)
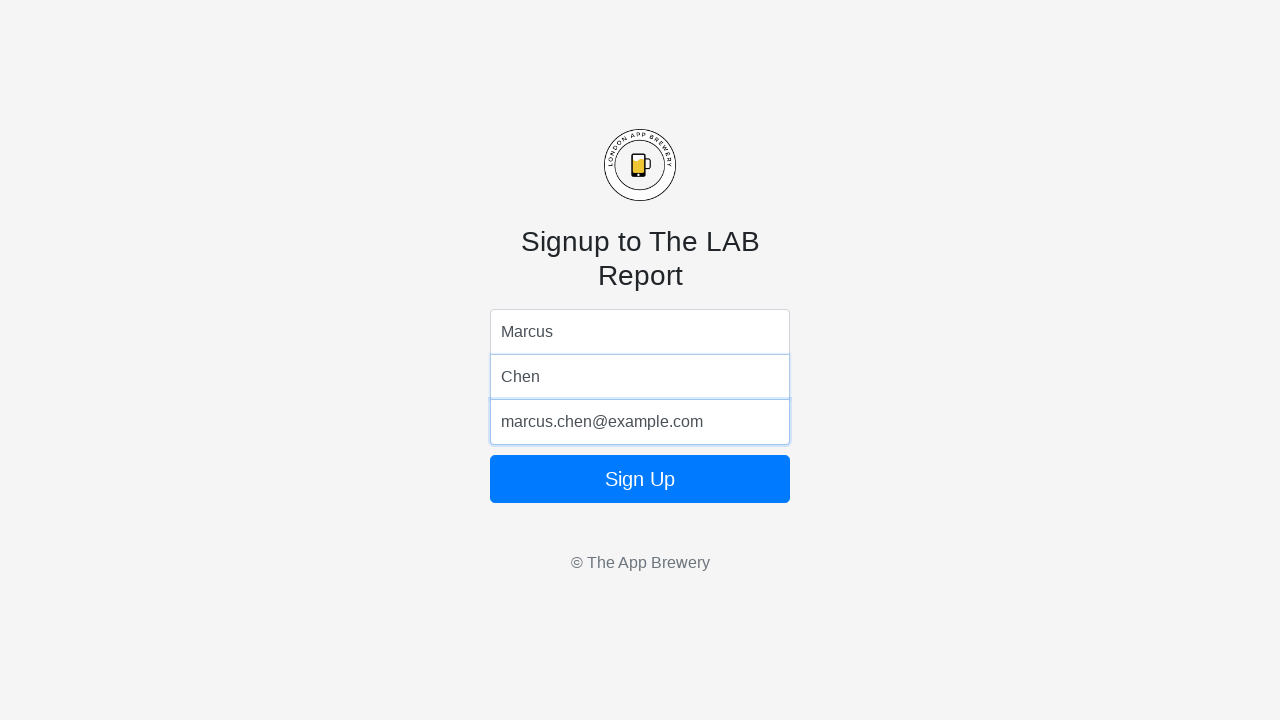

Submitted form by pressing Enter on the button on button
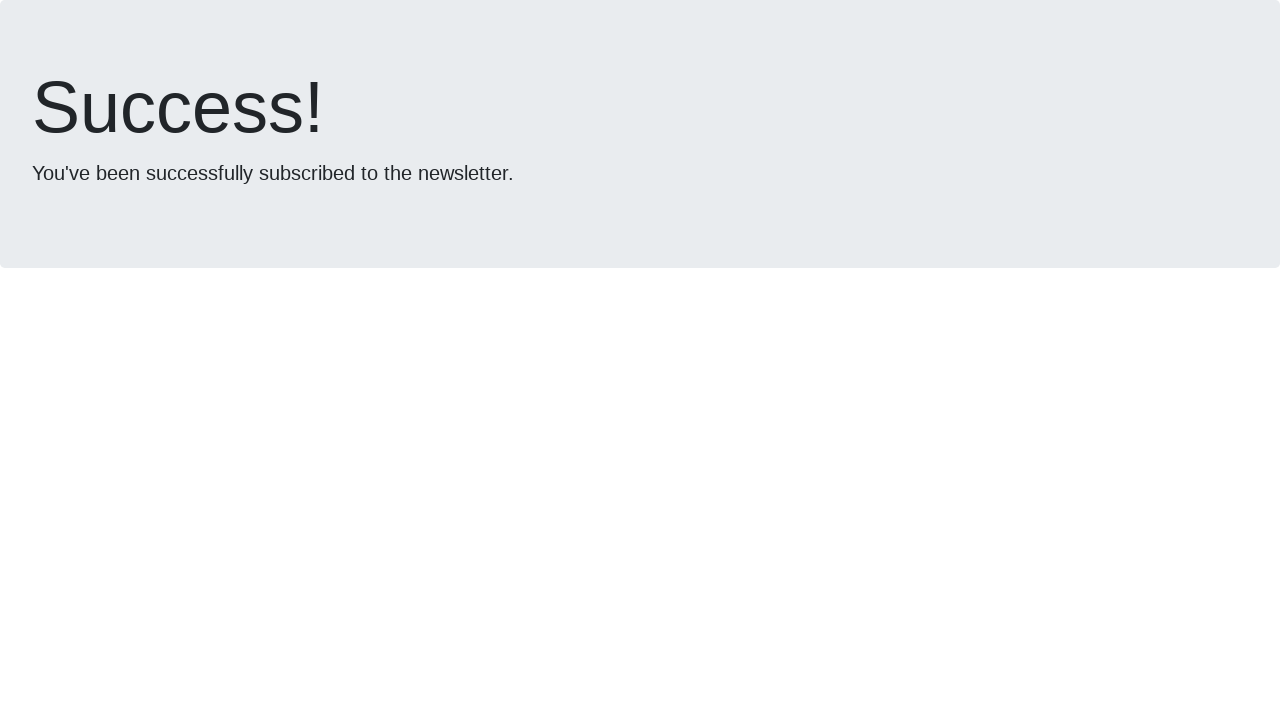

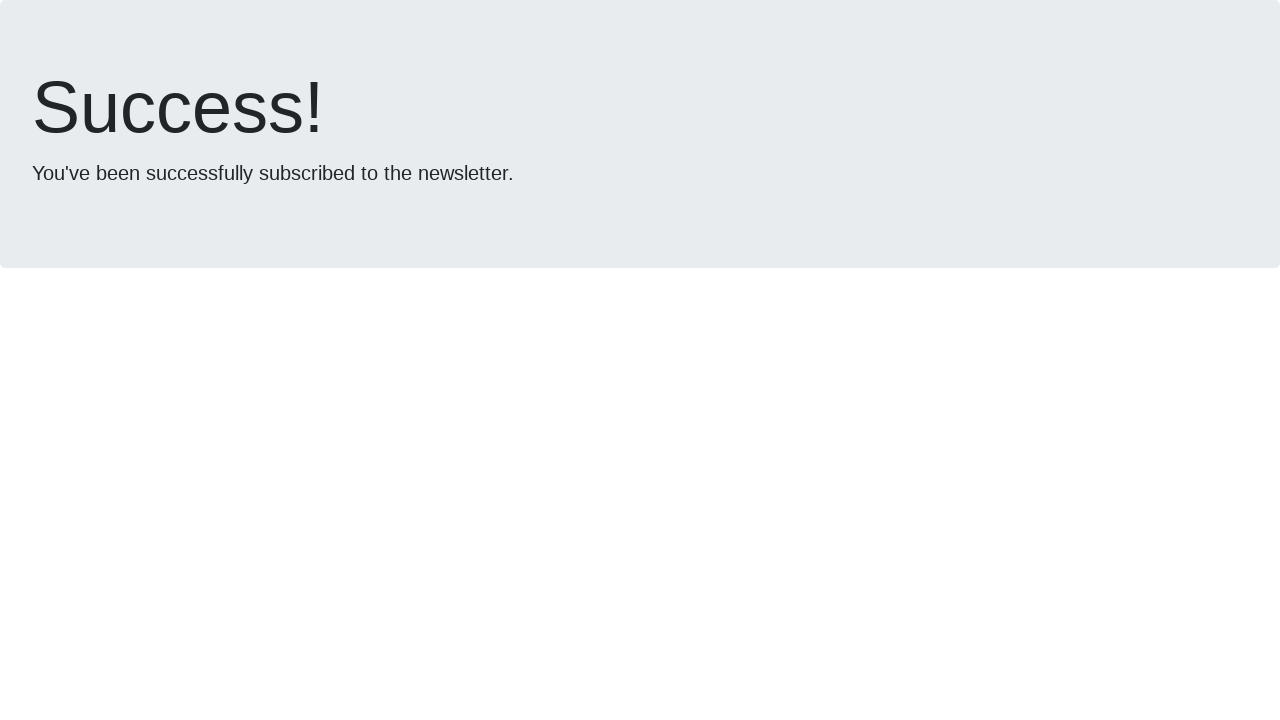